Tests drag and drop functionality by locating the source and target columns on the drag and drop demo page and performing a drag operation from column A to column B.

Starting URL: https://the-internet.herokuapp.com/drag_and_drop

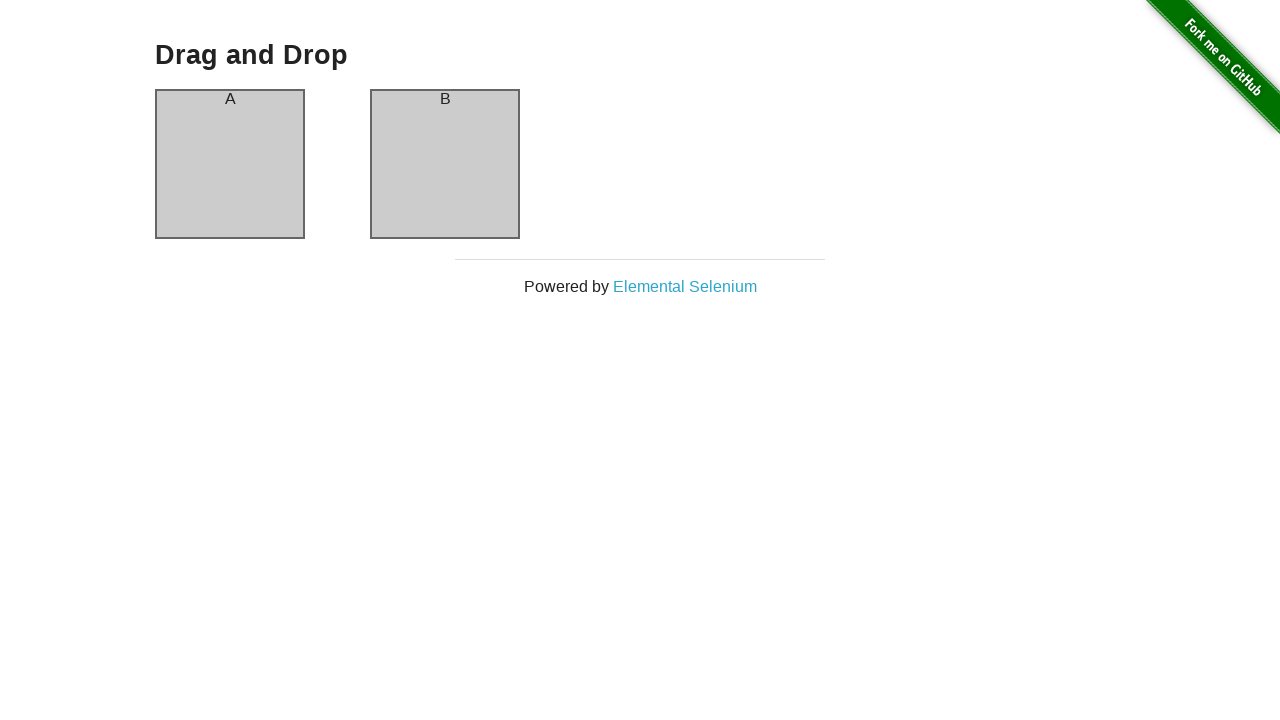

Waited for column A element to be visible
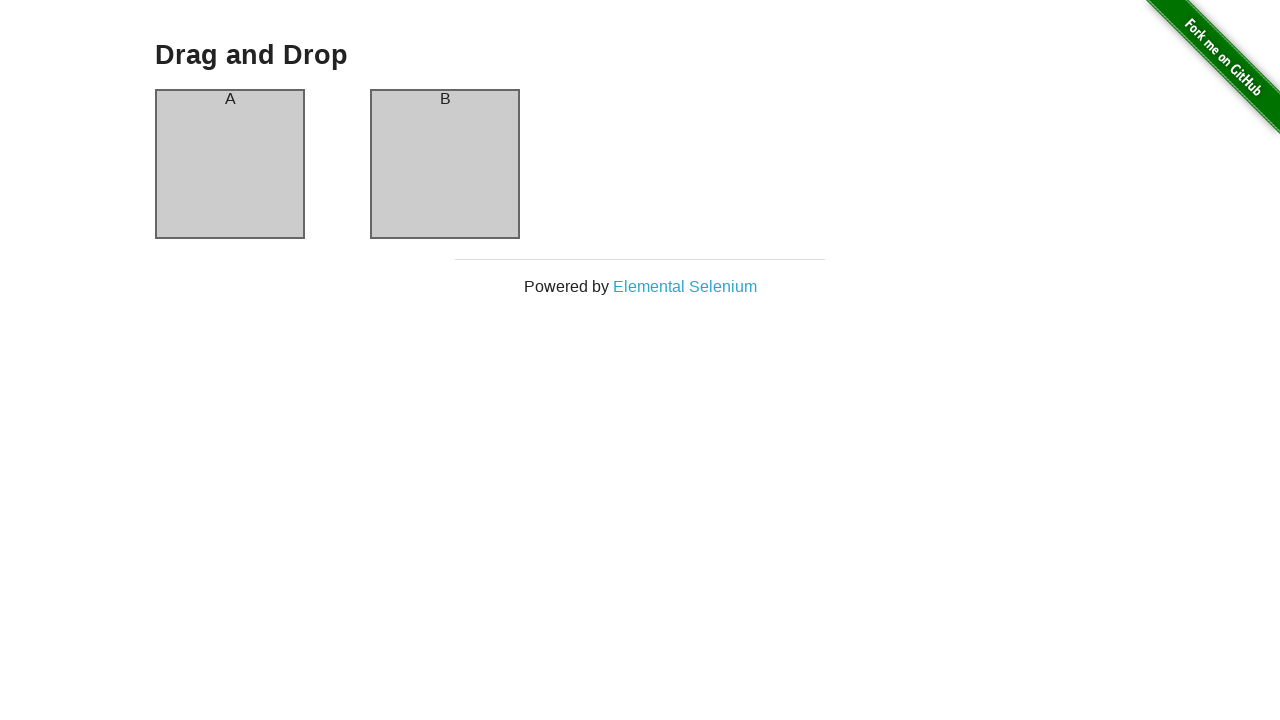

Waited for column B element to be visible
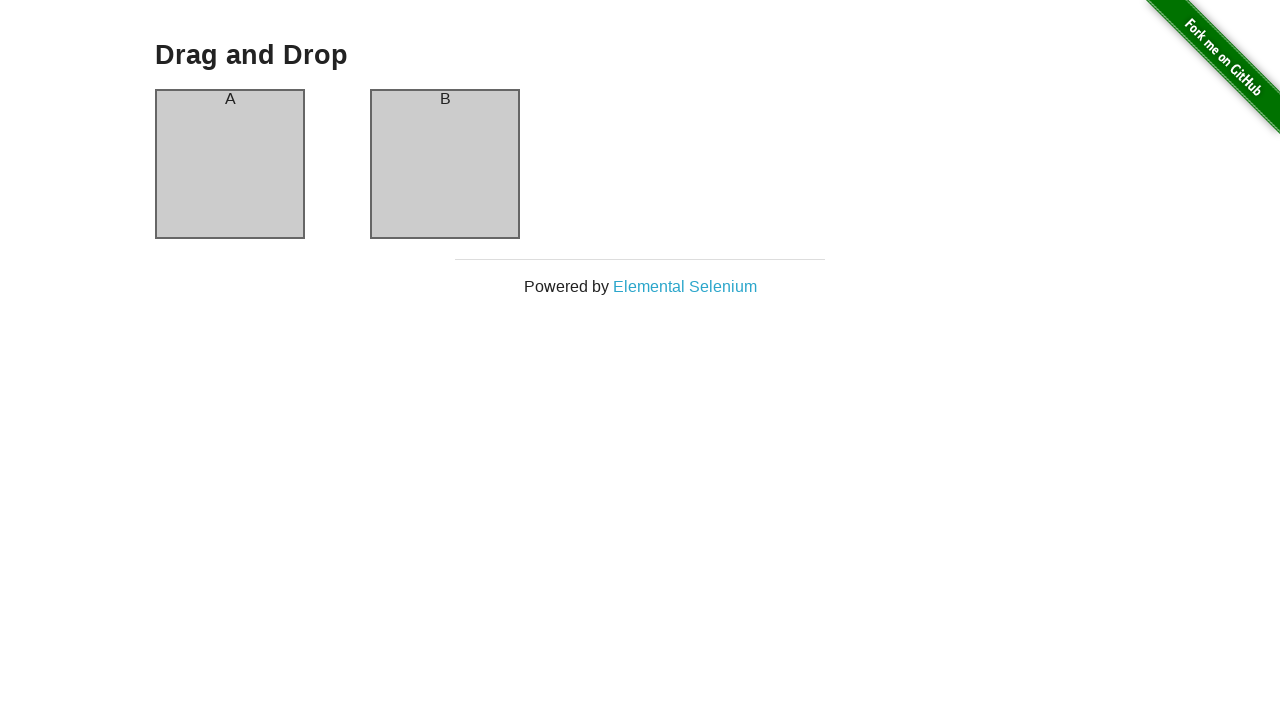

Located source column A element
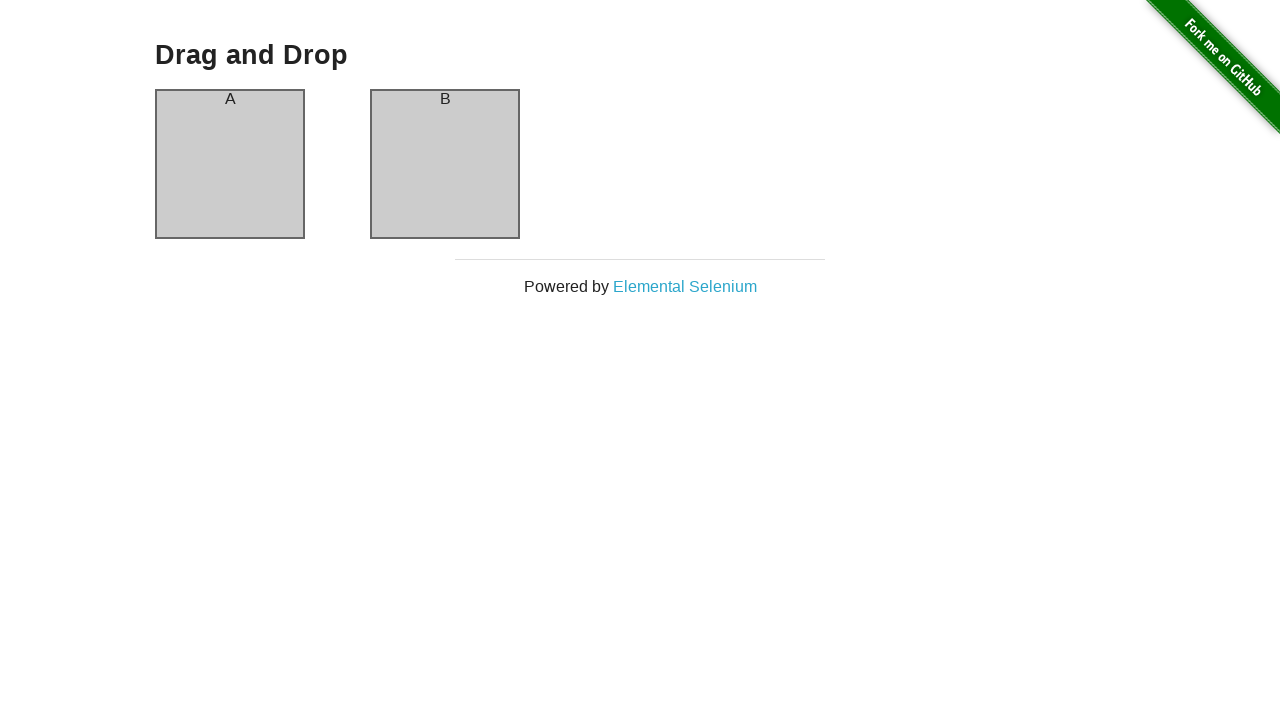

Located target column B element
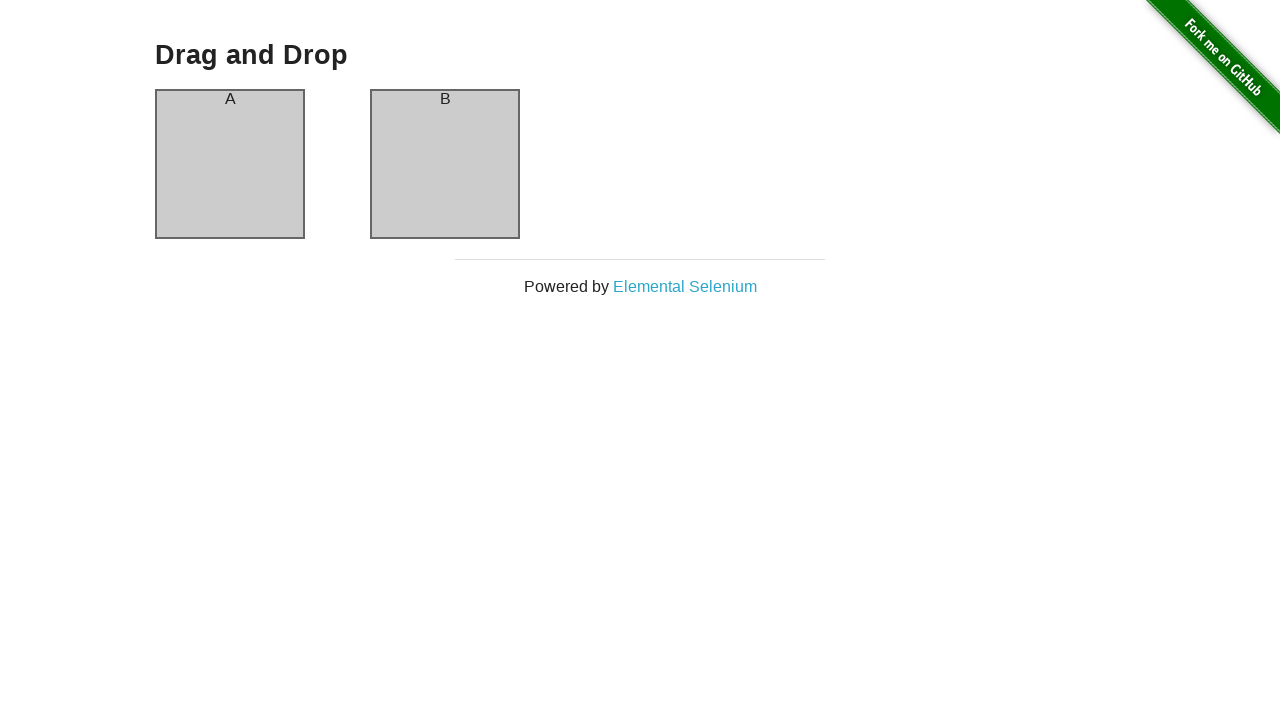

Performed drag and drop operation from column A to column B at (445, 164)
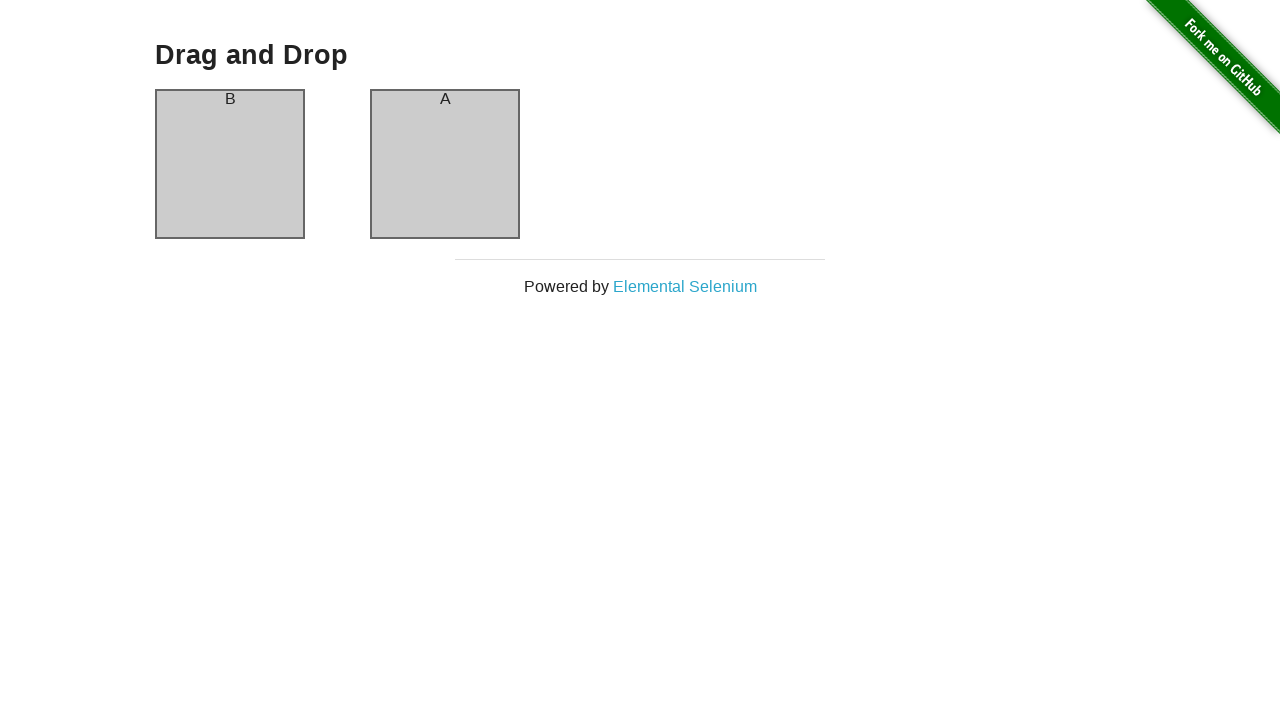

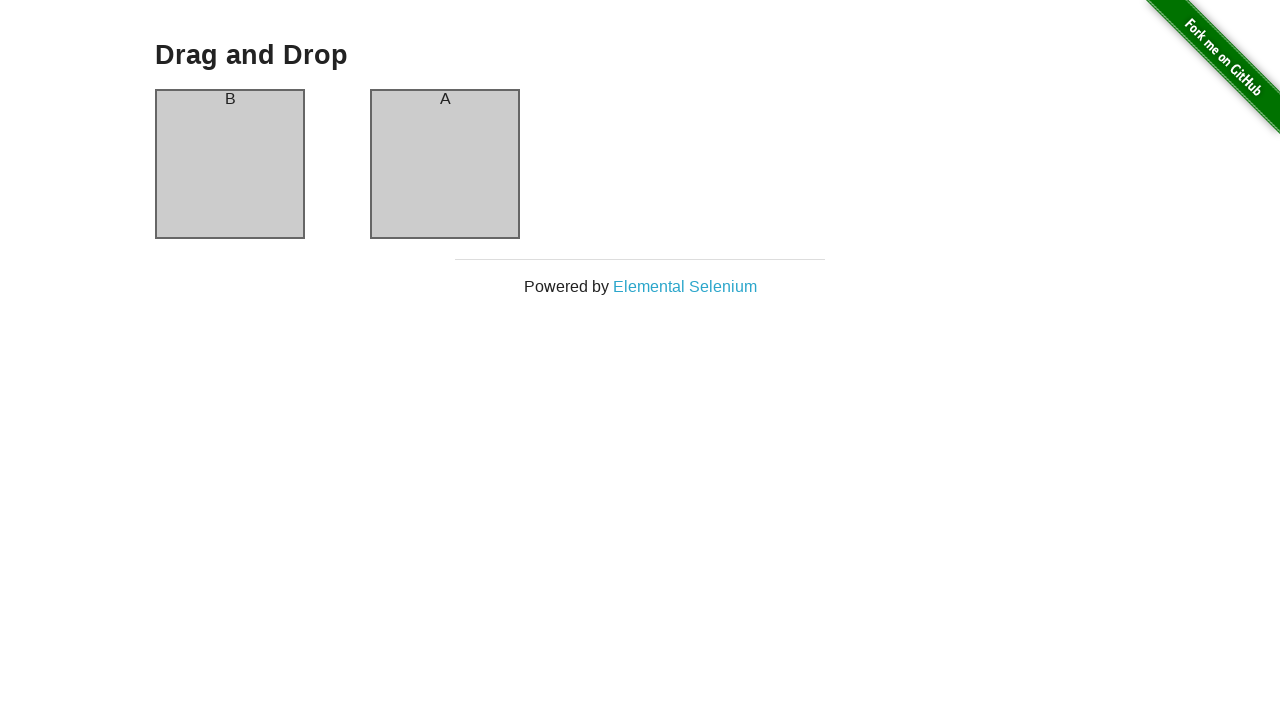